Tests a loading images page by waiting for images to finish loading (indicated by "Done!" text appearing) and then verifying the award image element is present

Starting URL: https://bonigarcia.dev/selenium-webdriver-java/loading-images.html

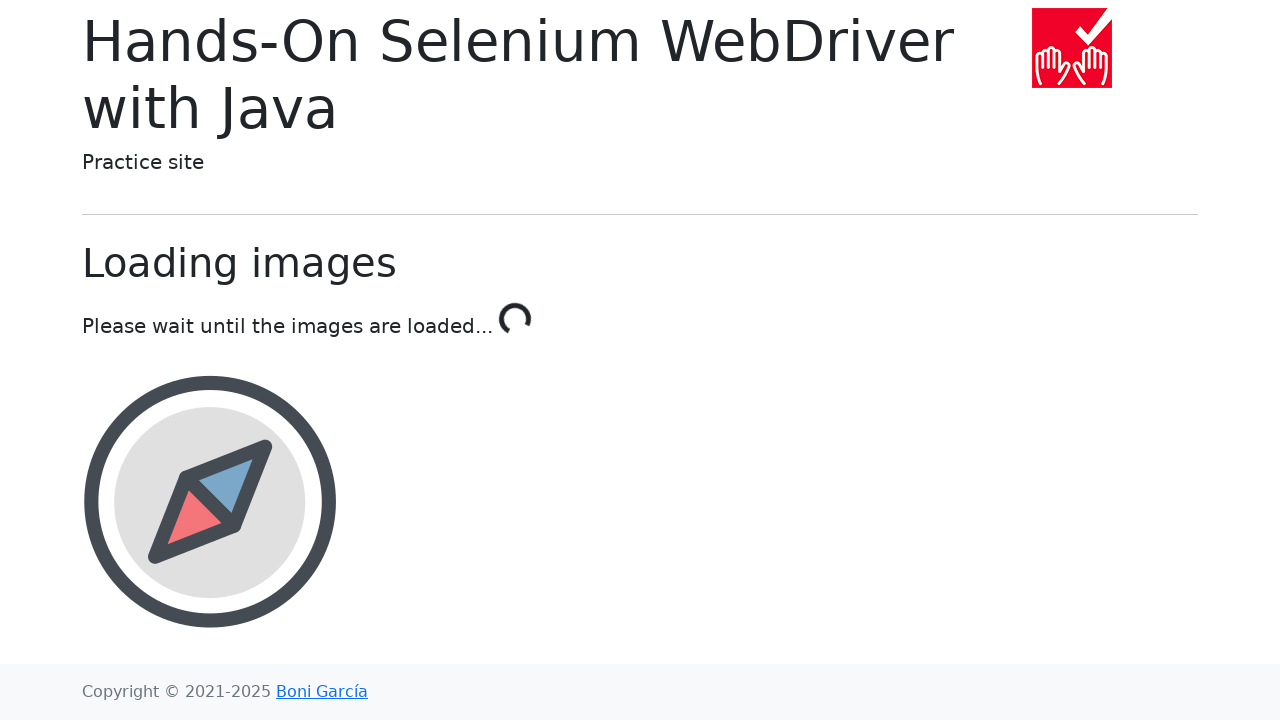

Navigated to loading images test page
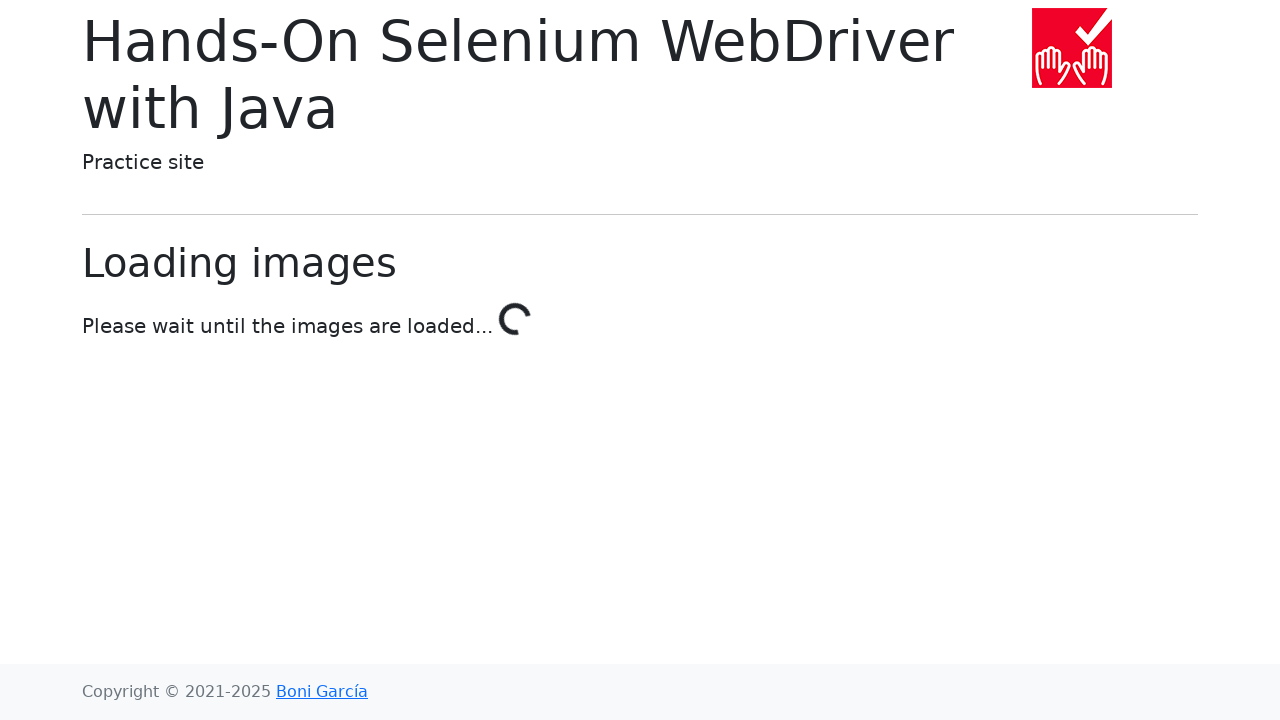

Waited for loading to complete - 'Done!' text appeared
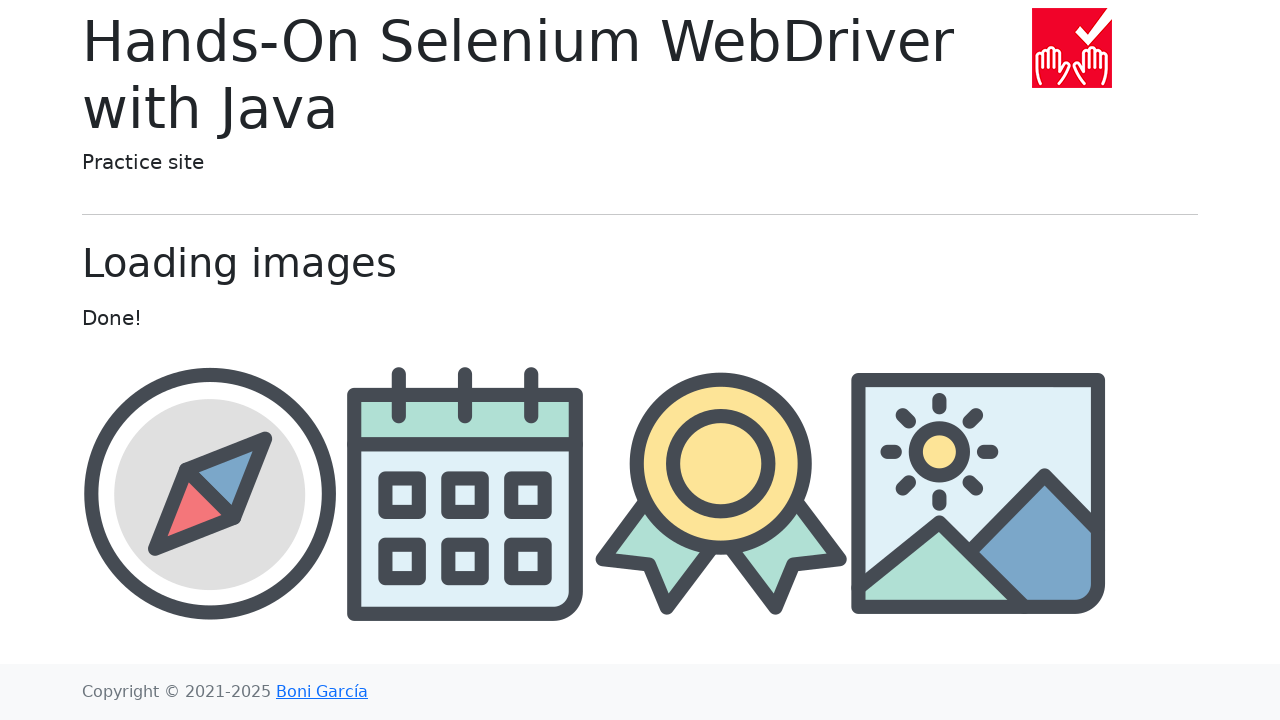

Verified award image element is present
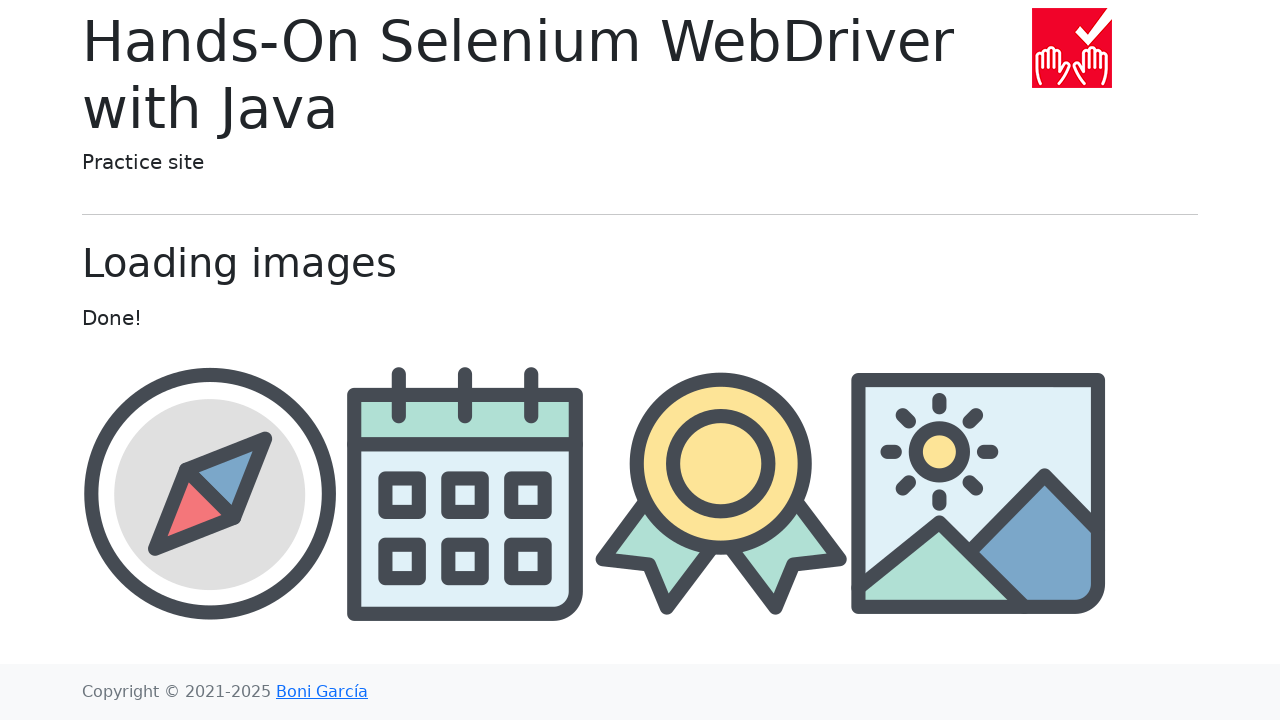

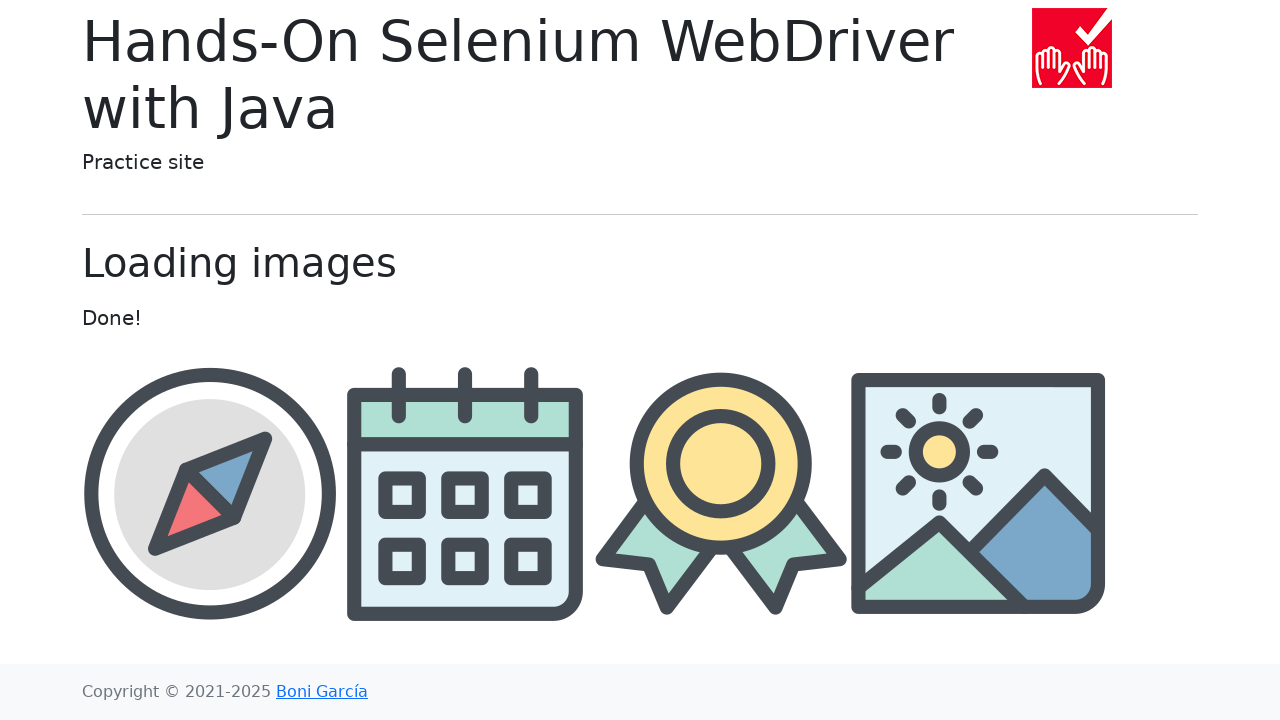